Tests editing a todo item by double-clicking, filling new text, and pressing Enter

Starting URL: https://demo.playwright.dev/todomvc

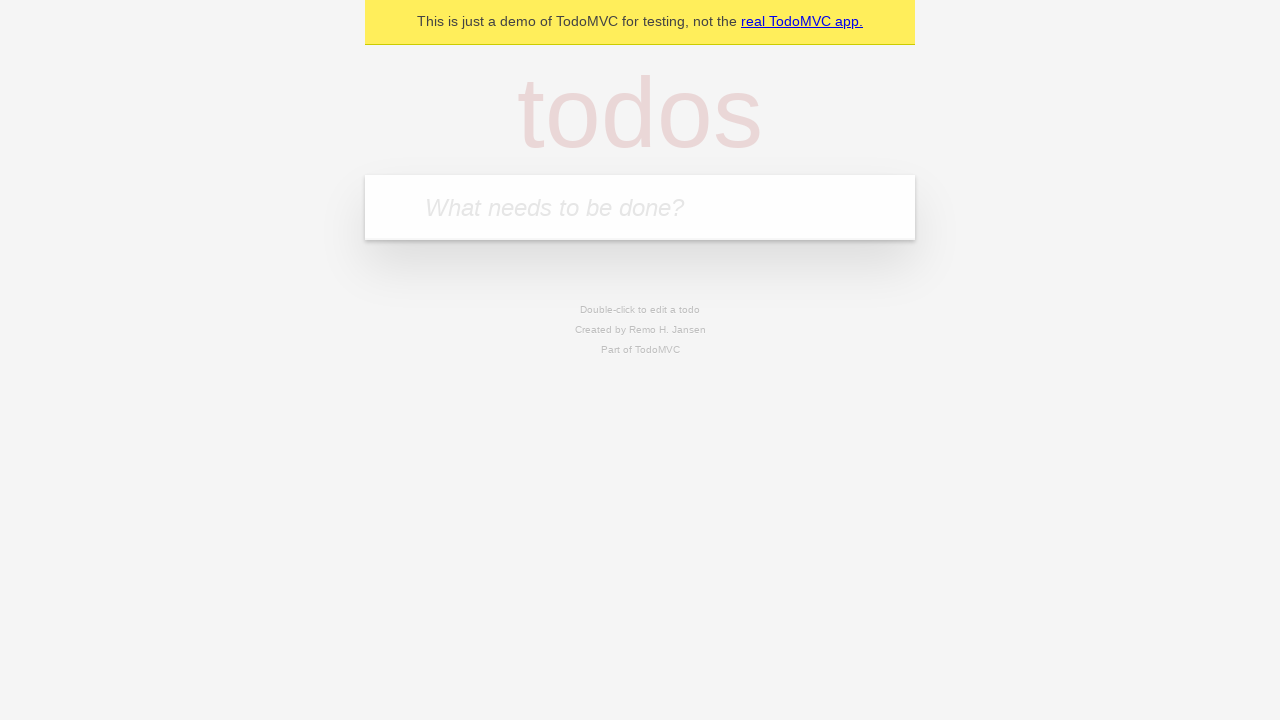

Filled todo input with 'buy some cheese' on internal:attr=[placeholder="What needs to be done?"i]
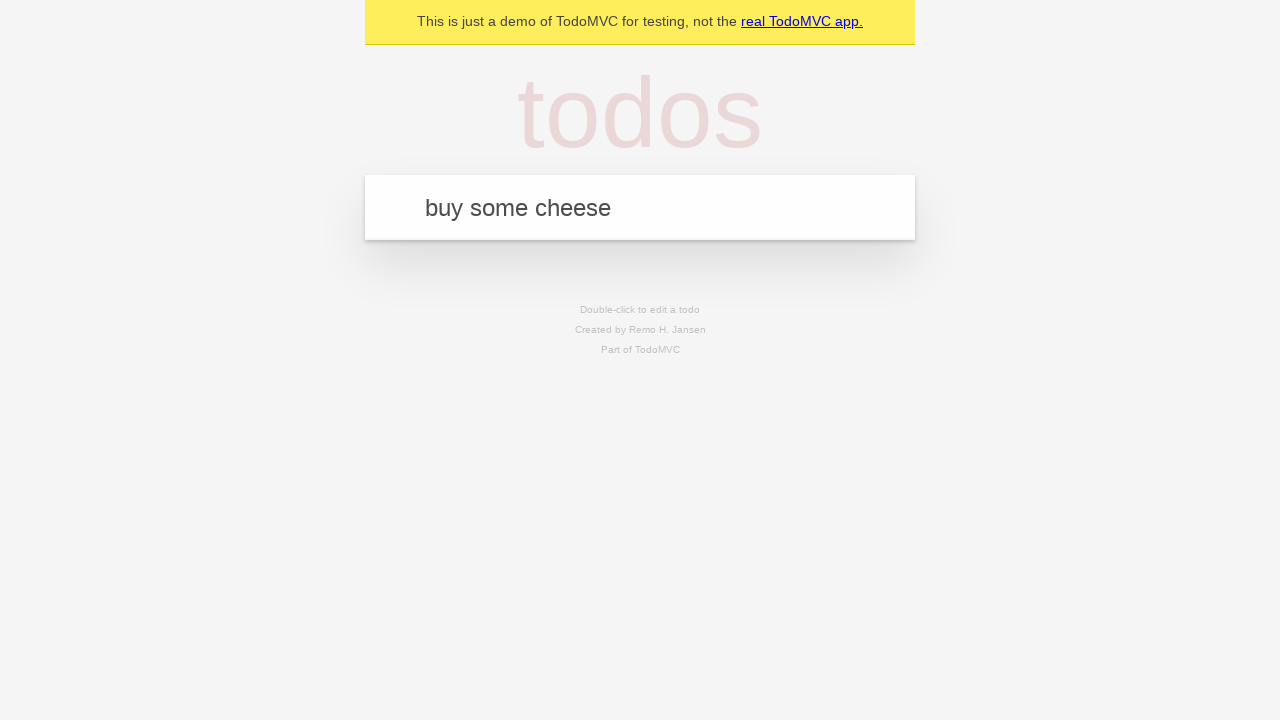

Pressed Enter to add first todo on internal:attr=[placeholder="What needs to be done?"i]
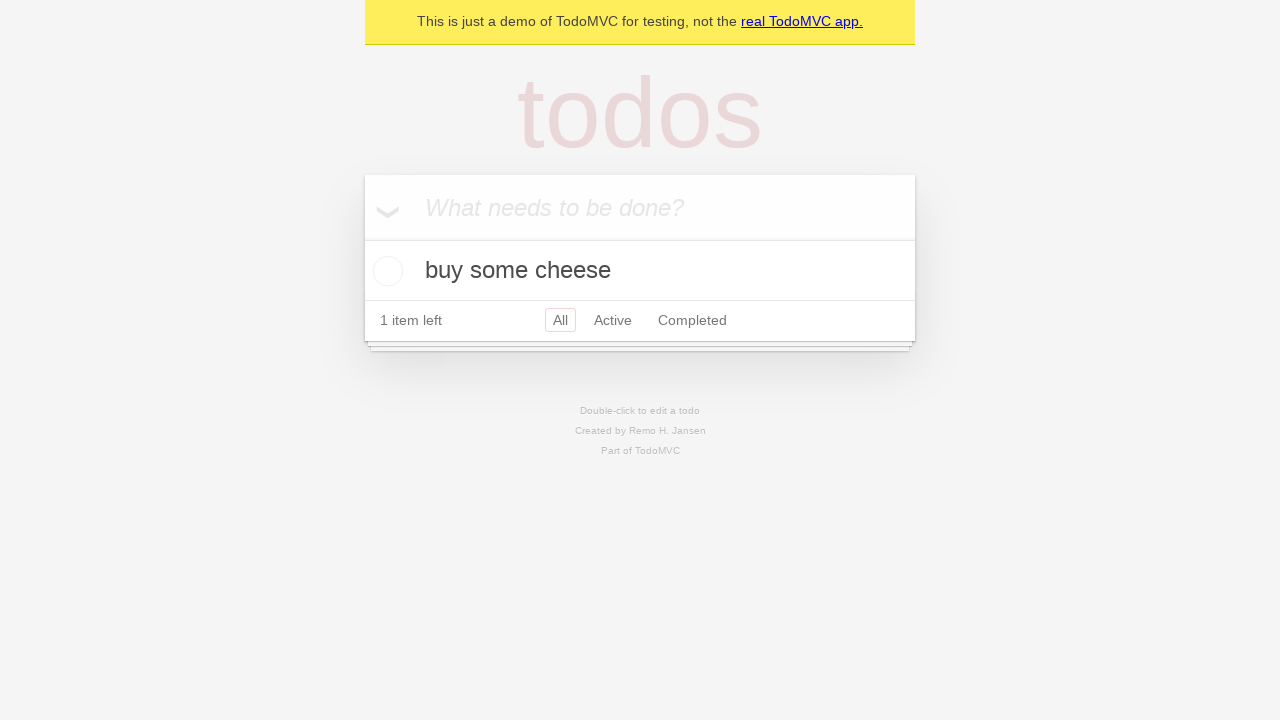

Filled todo input with 'feed the cat' on internal:attr=[placeholder="What needs to be done?"i]
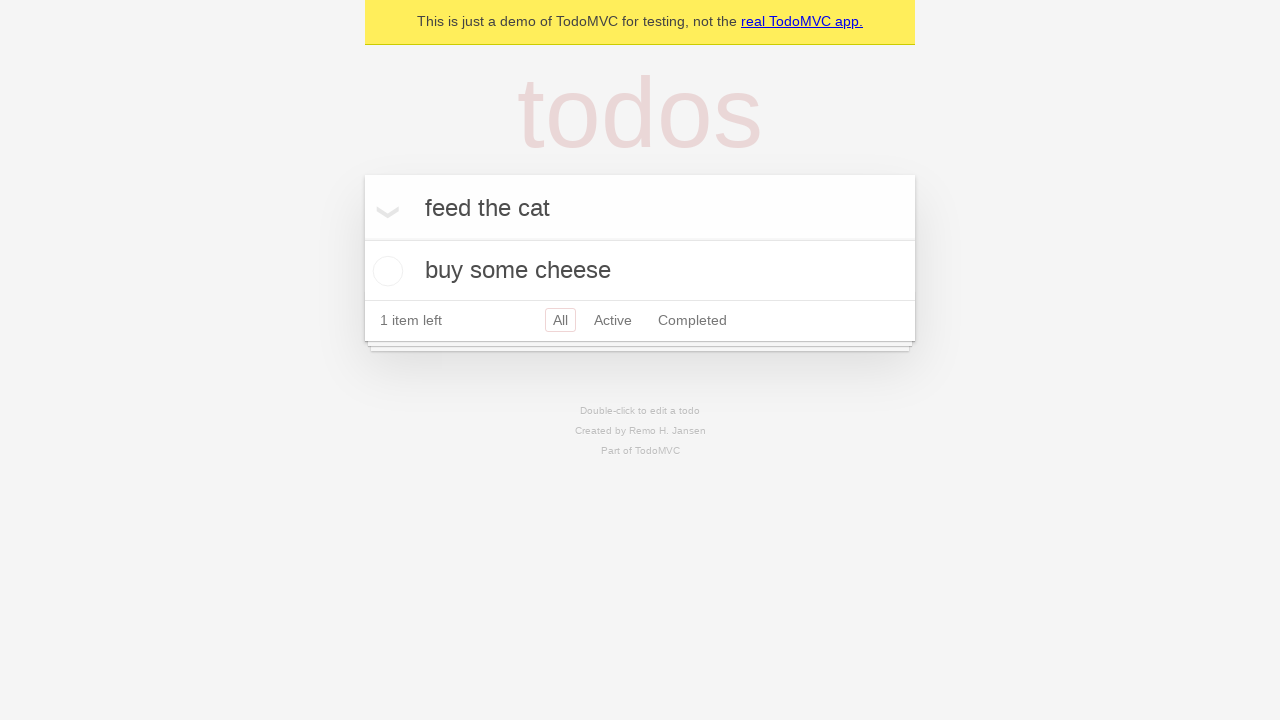

Pressed Enter to add second todo on internal:attr=[placeholder="What needs to be done?"i]
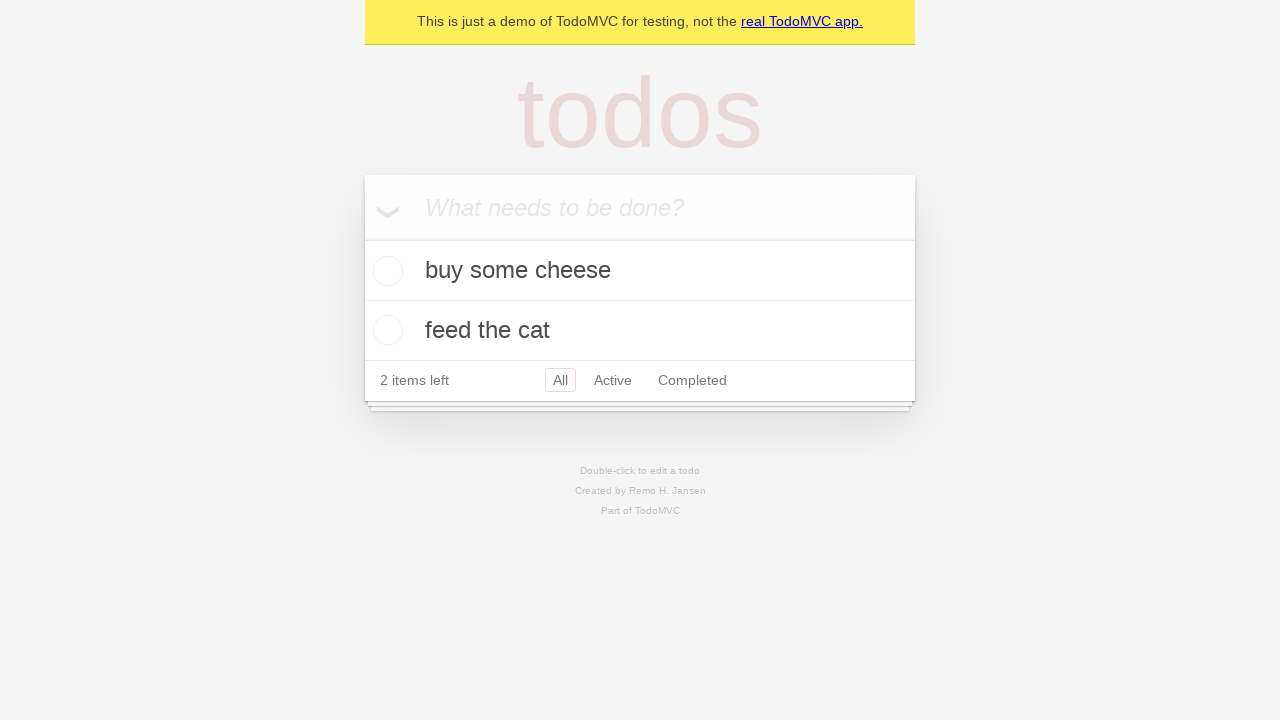

Filled todo input with 'book a doctors appointment' on internal:attr=[placeholder="What needs to be done?"i]
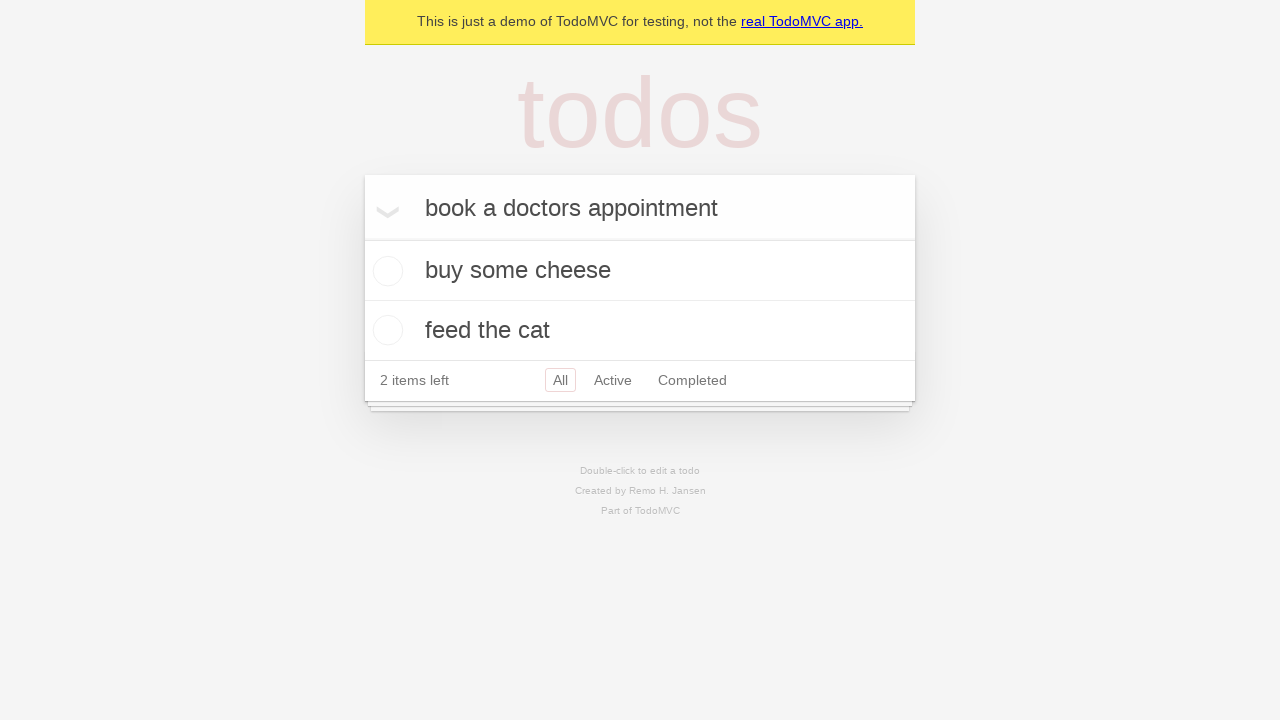

Pressed Enter to add third todo on internal:attr=[placeholder="What needs to be done?"i]
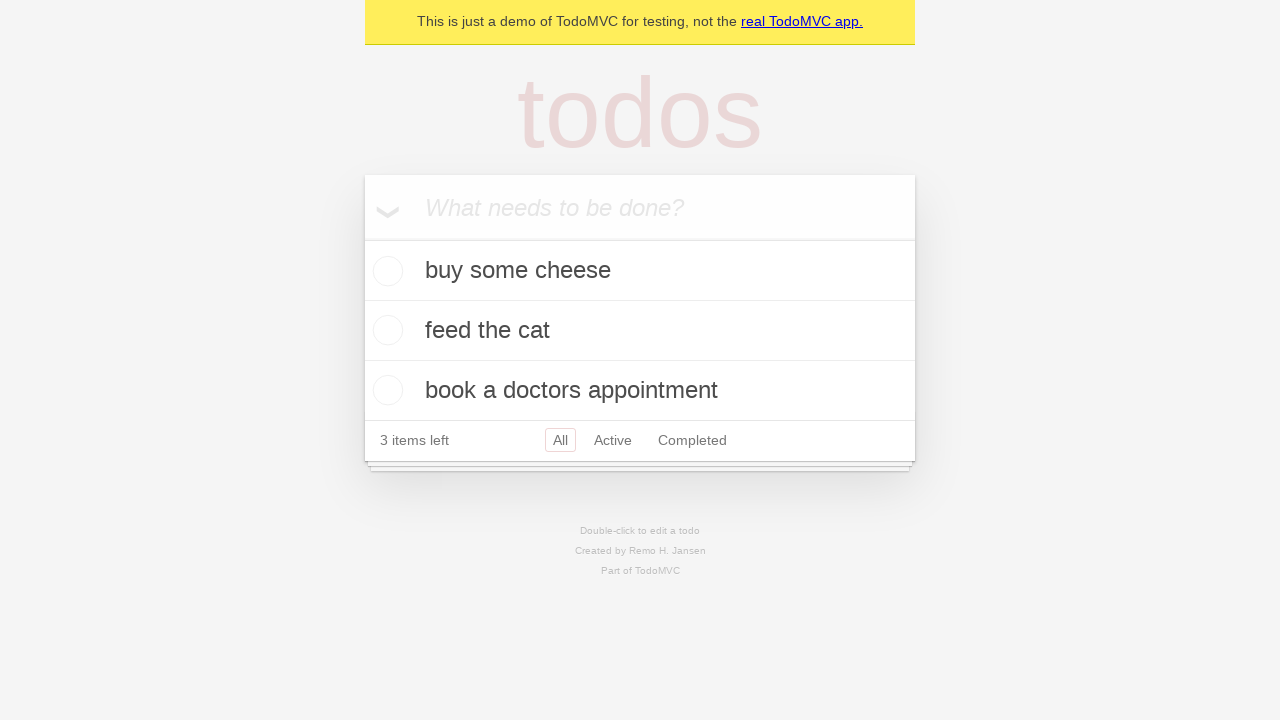

Double-clicked second todo to enter edit mode at (640, 331) on .todo-list li >> nth=1
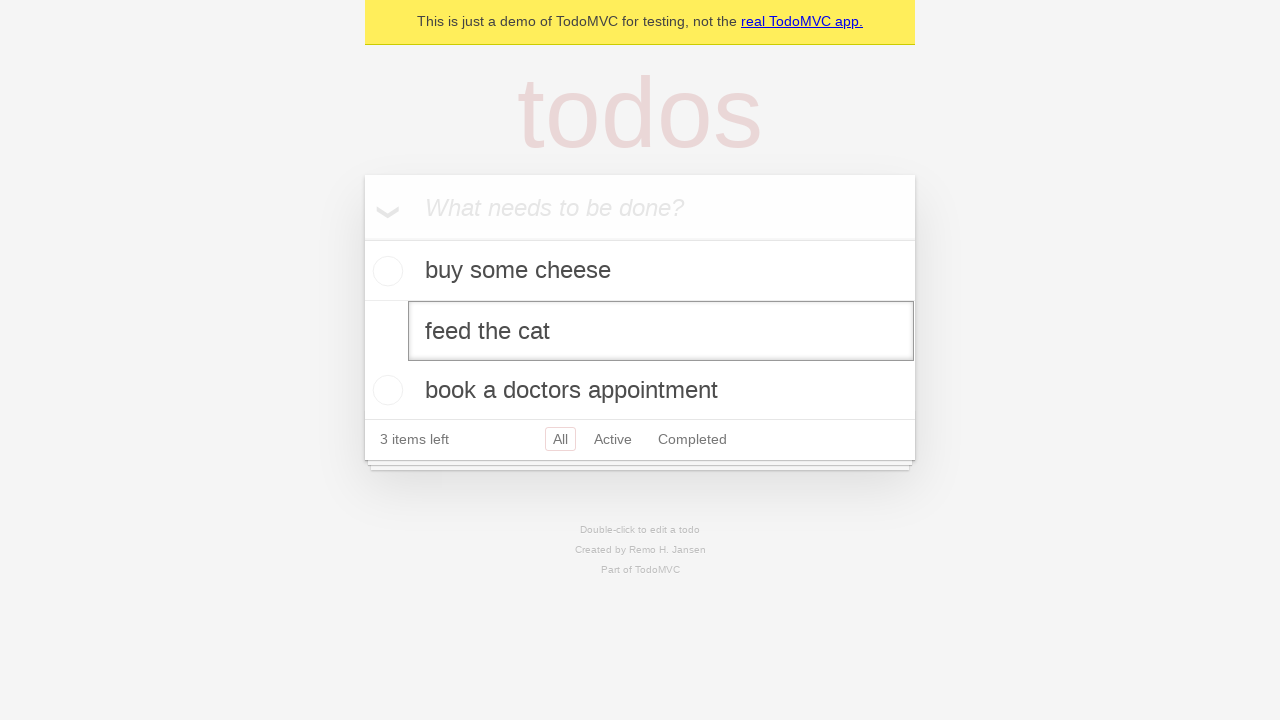

Filled edit field with 'buy some sausages' on .todo-list li >> nth=1 >> .edit
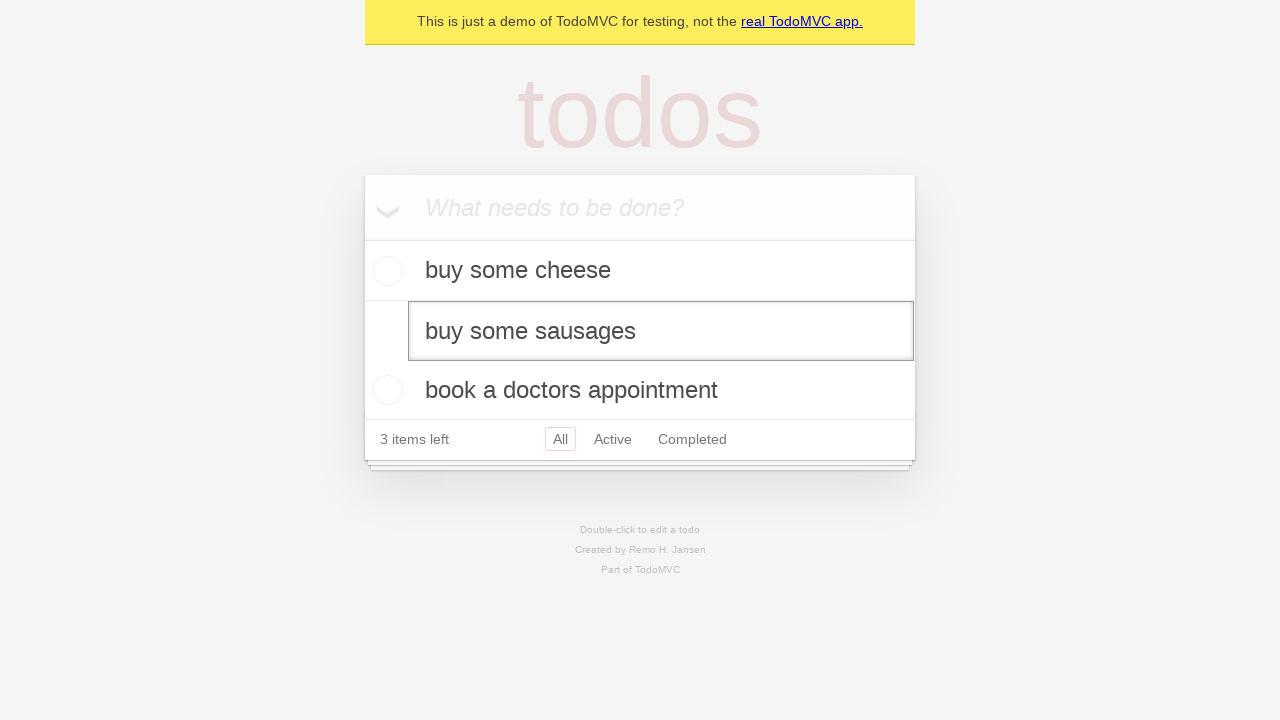

Pressed Enter to confirm todo edit on .todo-list li >> nth=1 >> .edit
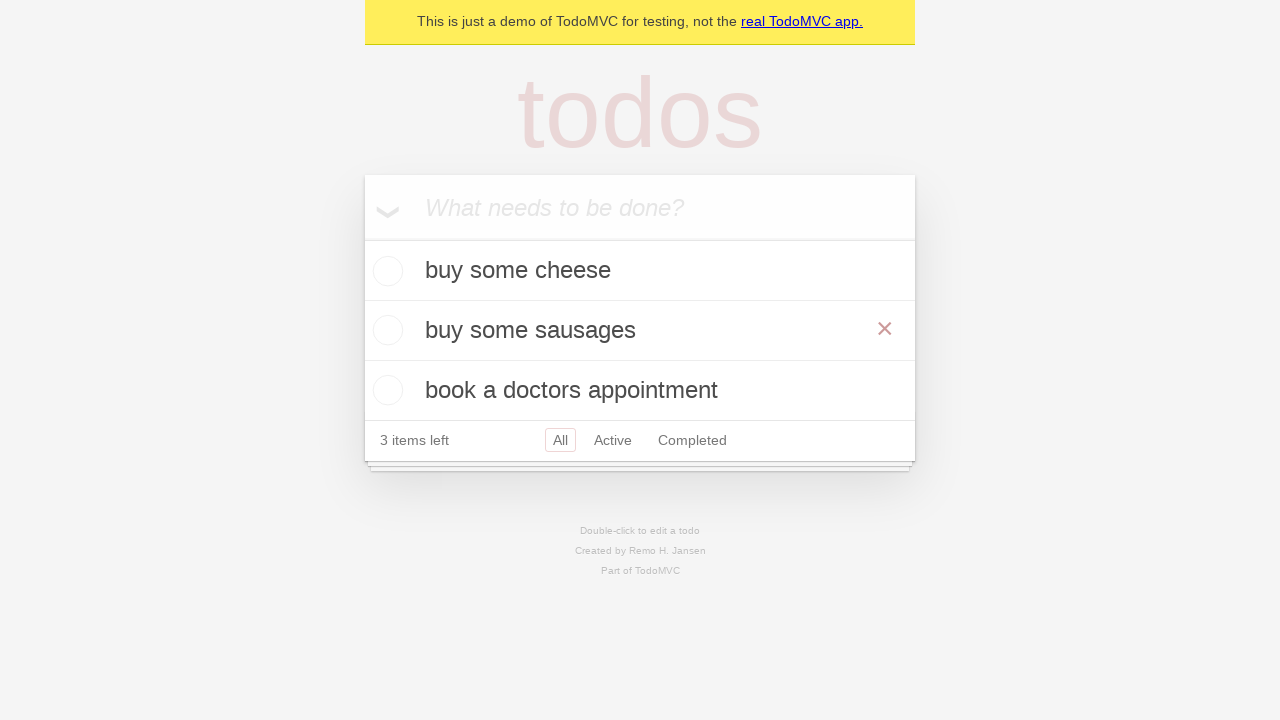

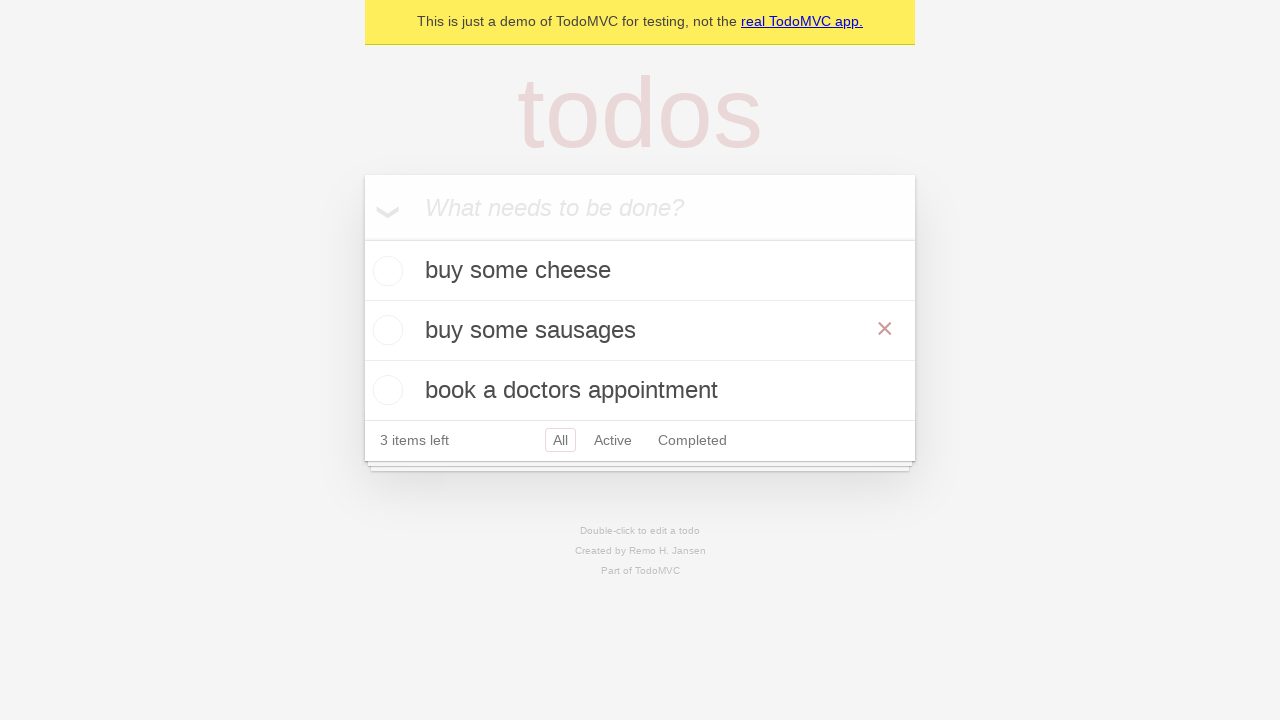